Tests alert handling by navigating to the Alert with OK & Cancel section, triggering an alert, dismissing it, and verifying the result message is displayed

Starting URL: https://demo.automationtesting.in/Alerts.html

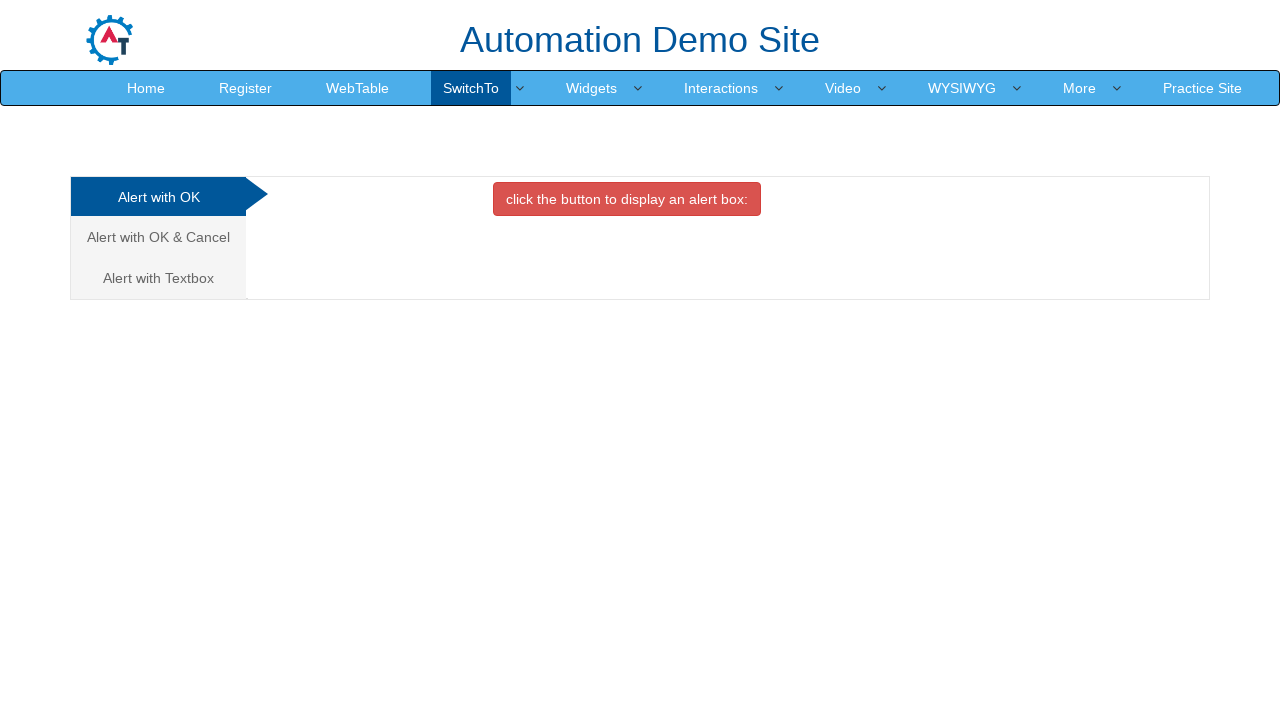

Clicked on 'Alert with OK & Cancel' tab at (158, 237) on xpath=//a[.='Alert with OK & Cancel ']
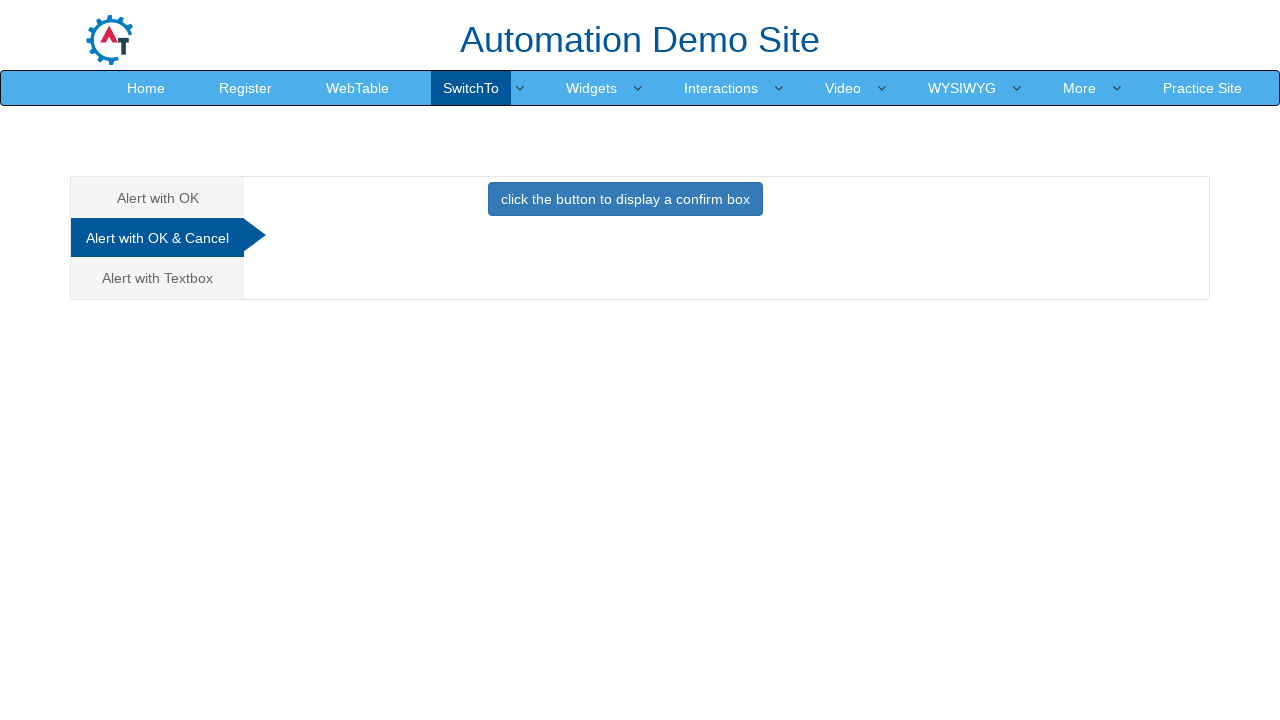

Clicked button to trigger the alert at (625, 199) on xpath=//button[@class='btn btn-primary']
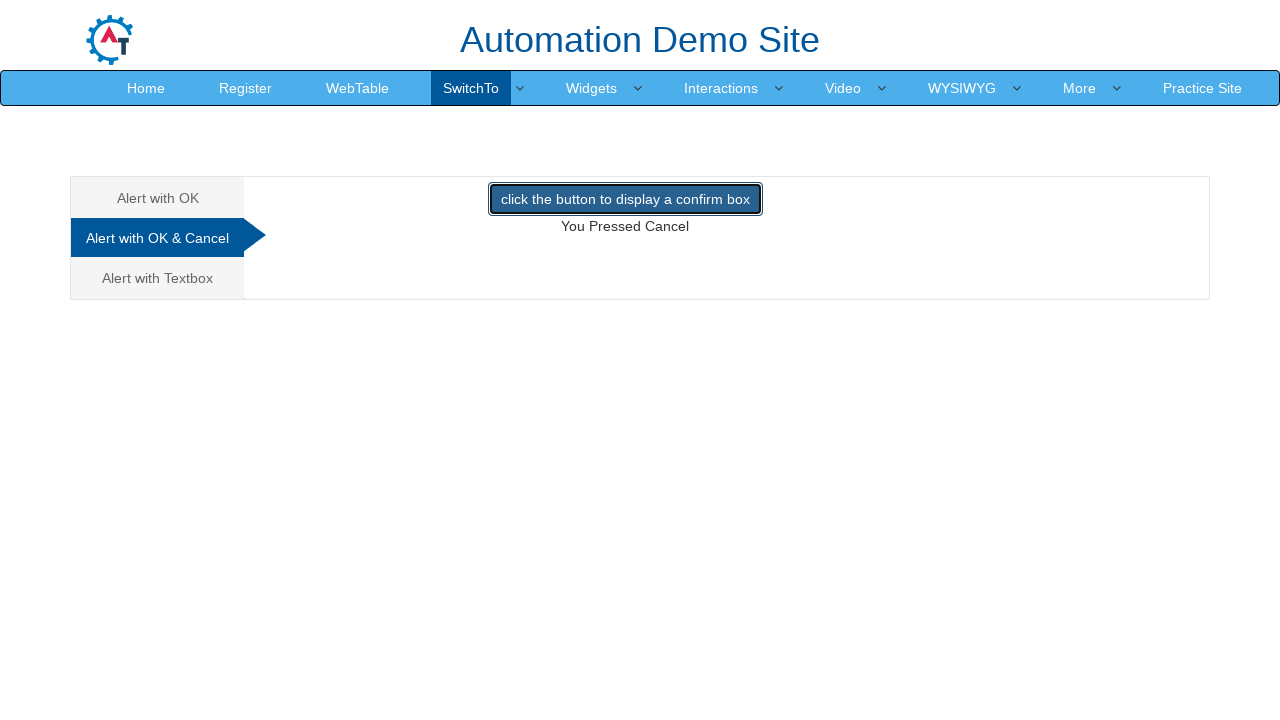

Set up dialog handler to dismiss alerts
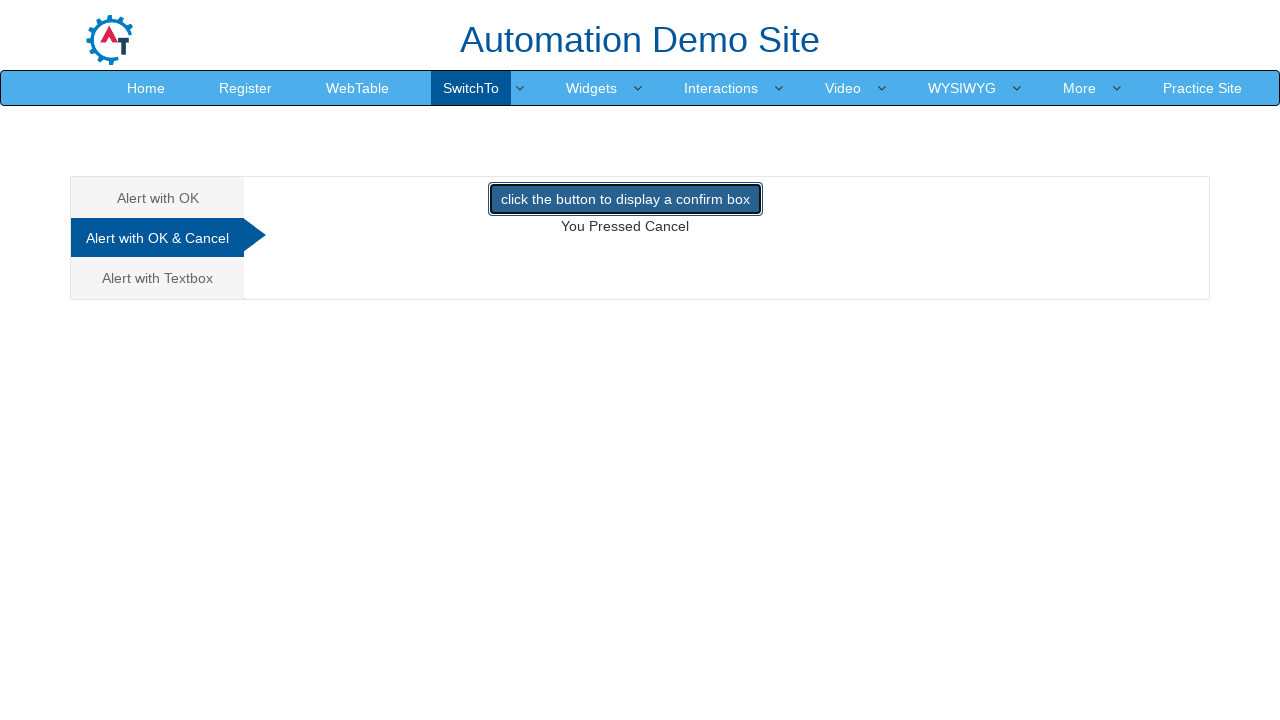

Clicked button again to trigger alert and dismiss it at (625, 199) on xpath=//button[@class='btn btn-primary']
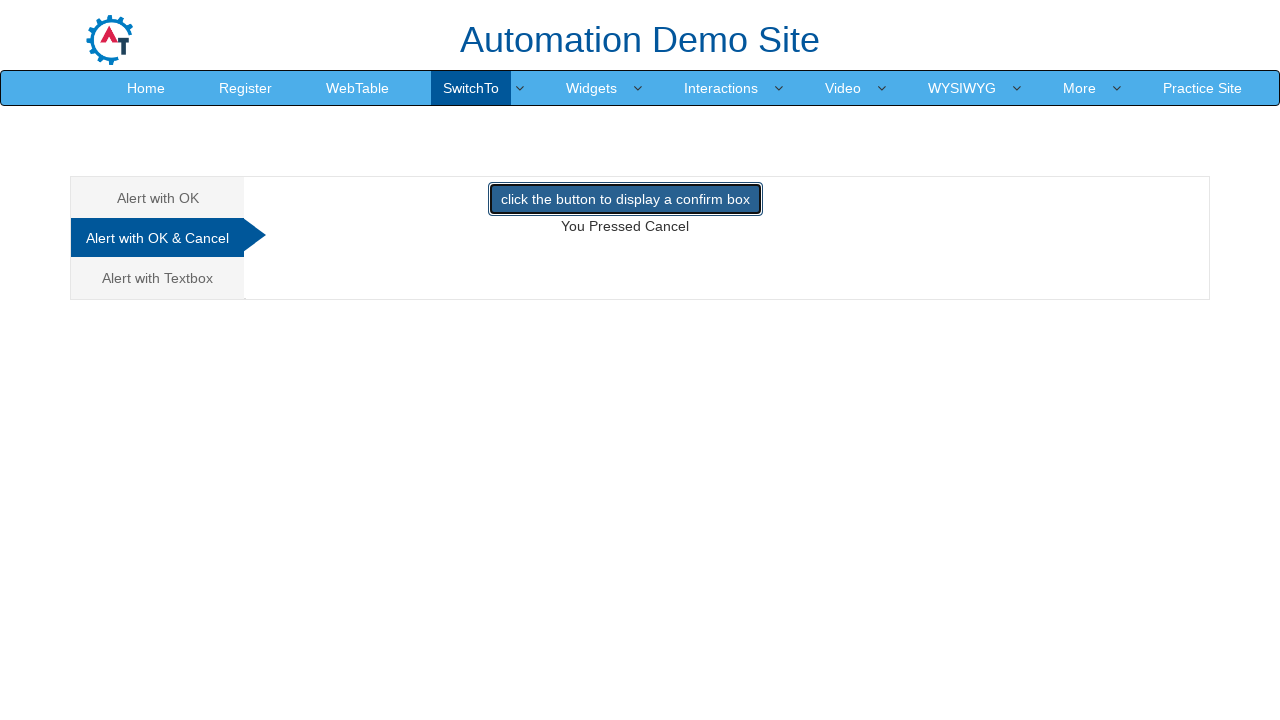

Located result message element
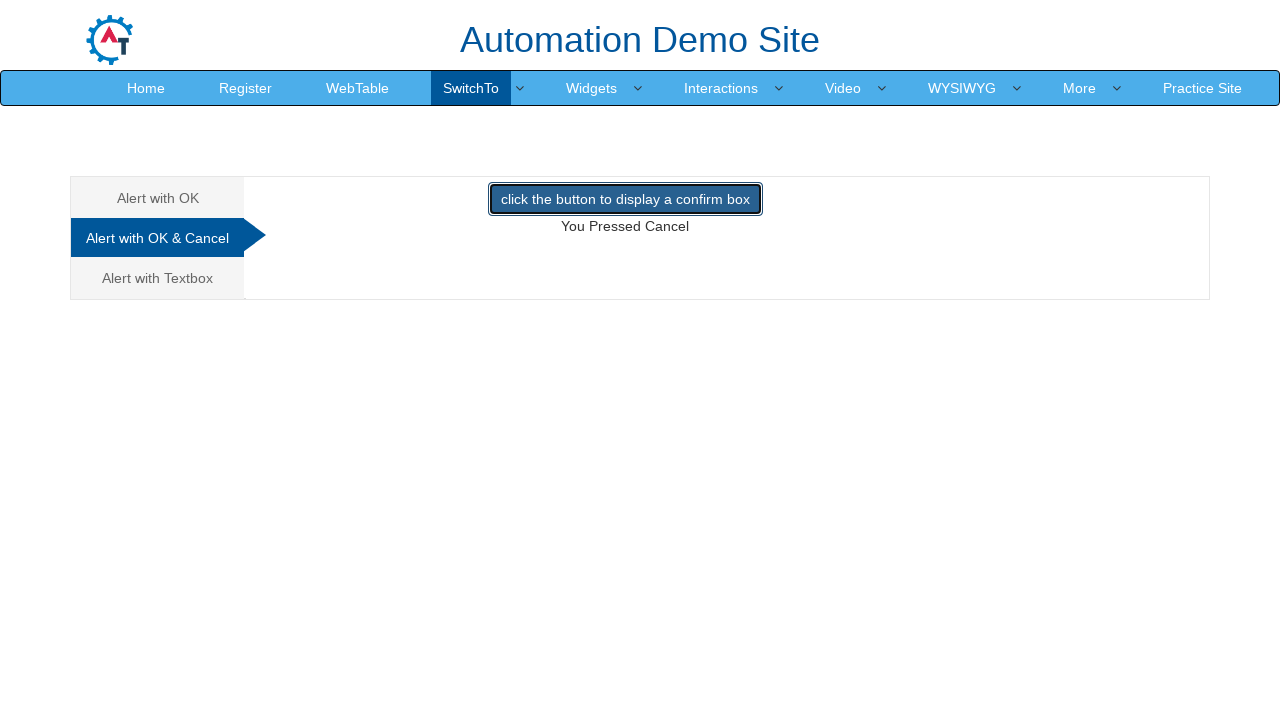

Verified result message is visible
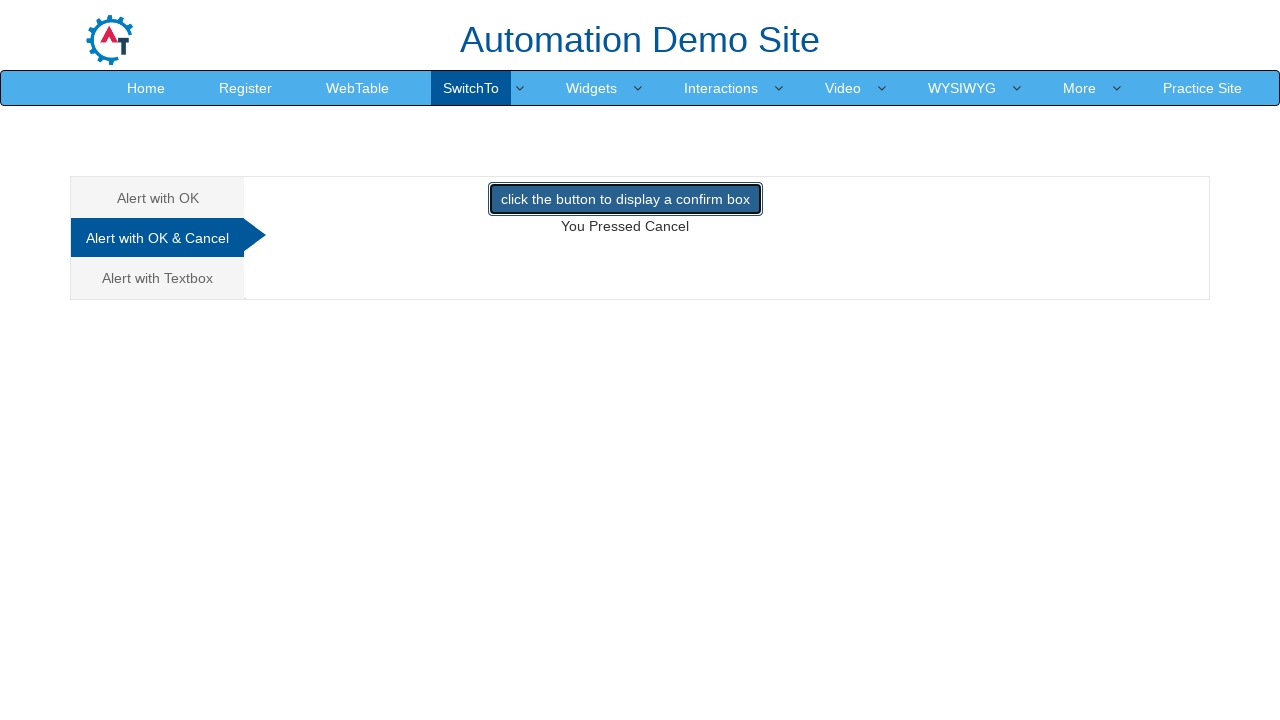

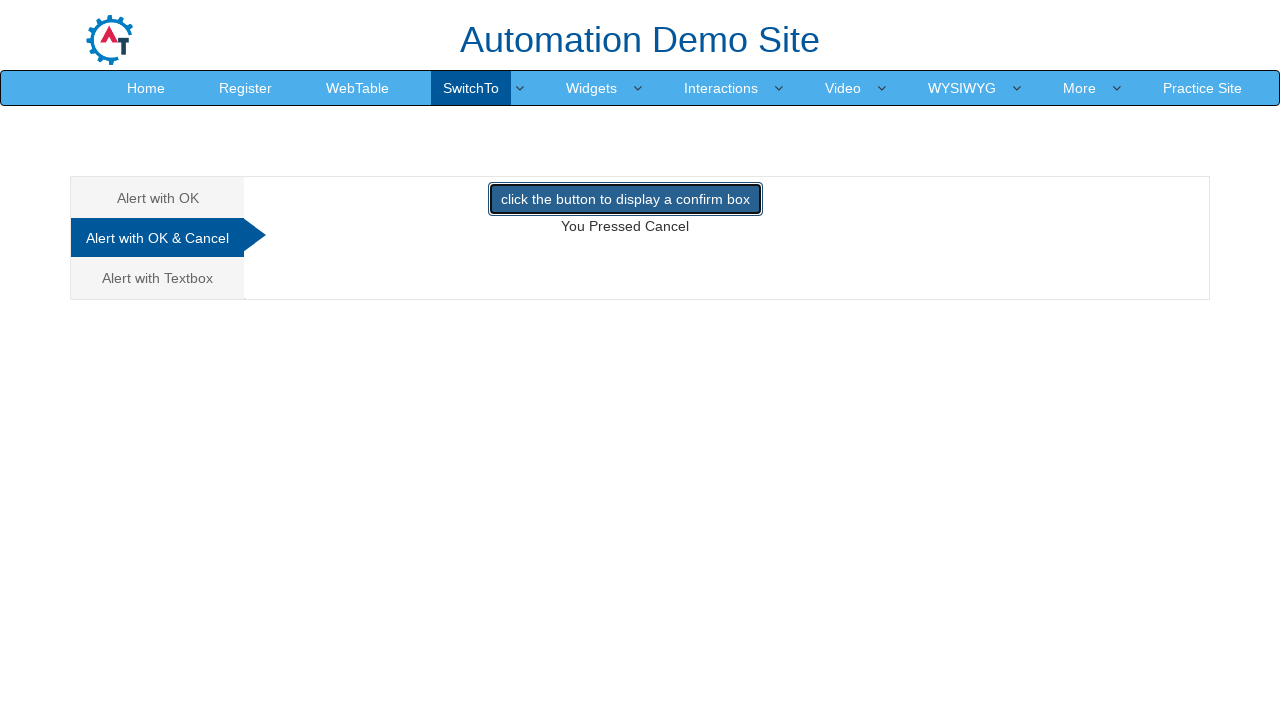